Verifies the presence of a "Contact Sales" link on the OrangeHRM trial page by checking if the element is displayed

Starting URL: https://www.orangehrm.com/orangehrm-30-day-trial/

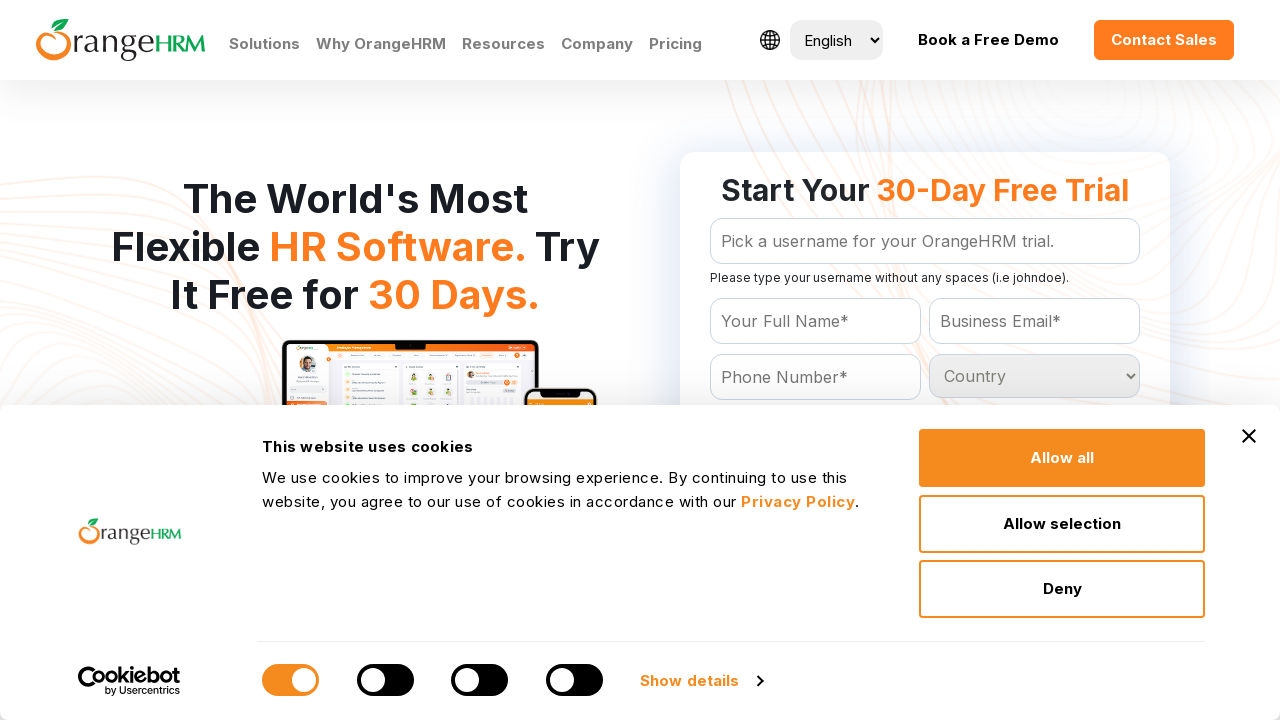

Navigated to OrangeHRM 30-day trial page
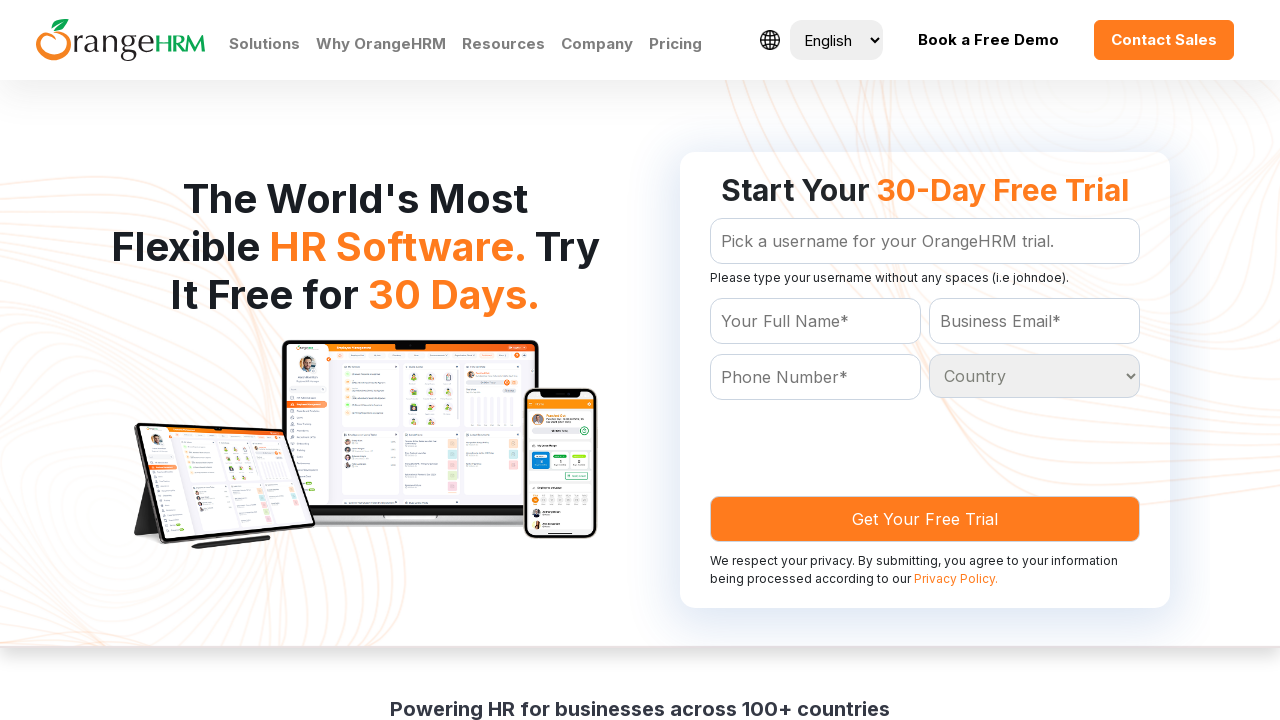

Located 'Contact Sales' link element
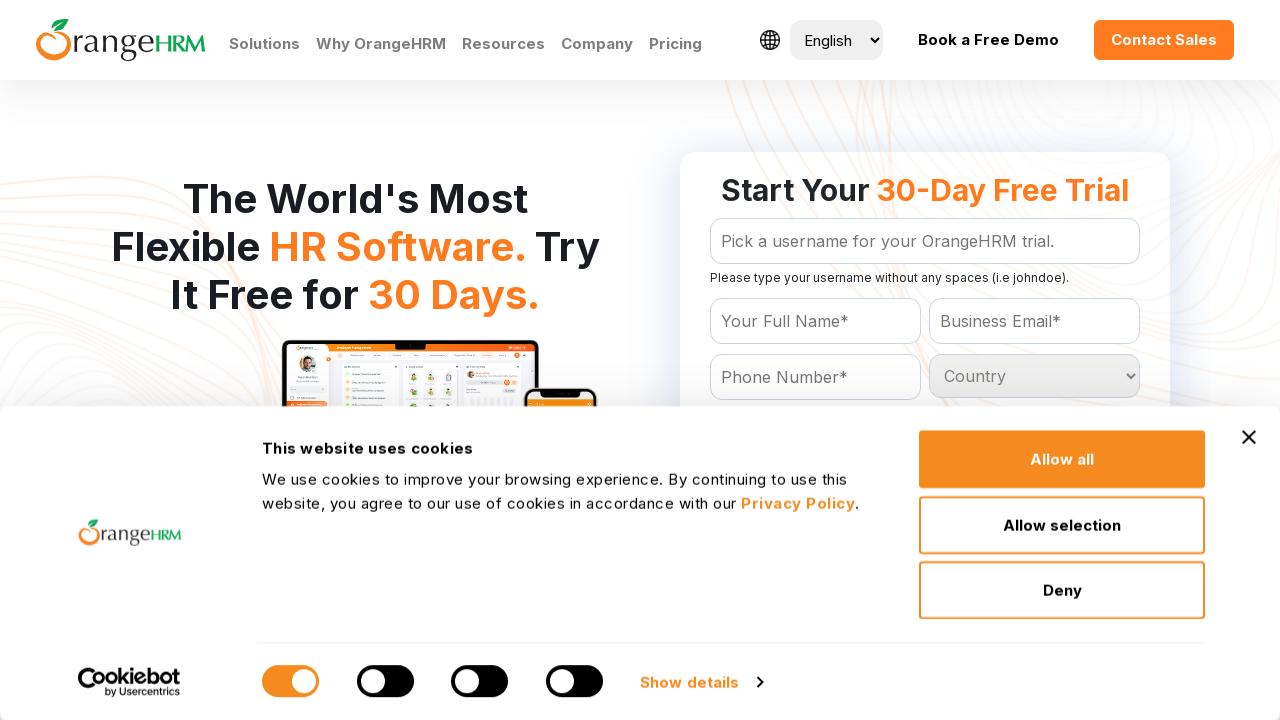

Confirmed 'Contact Sales' link is present on the page
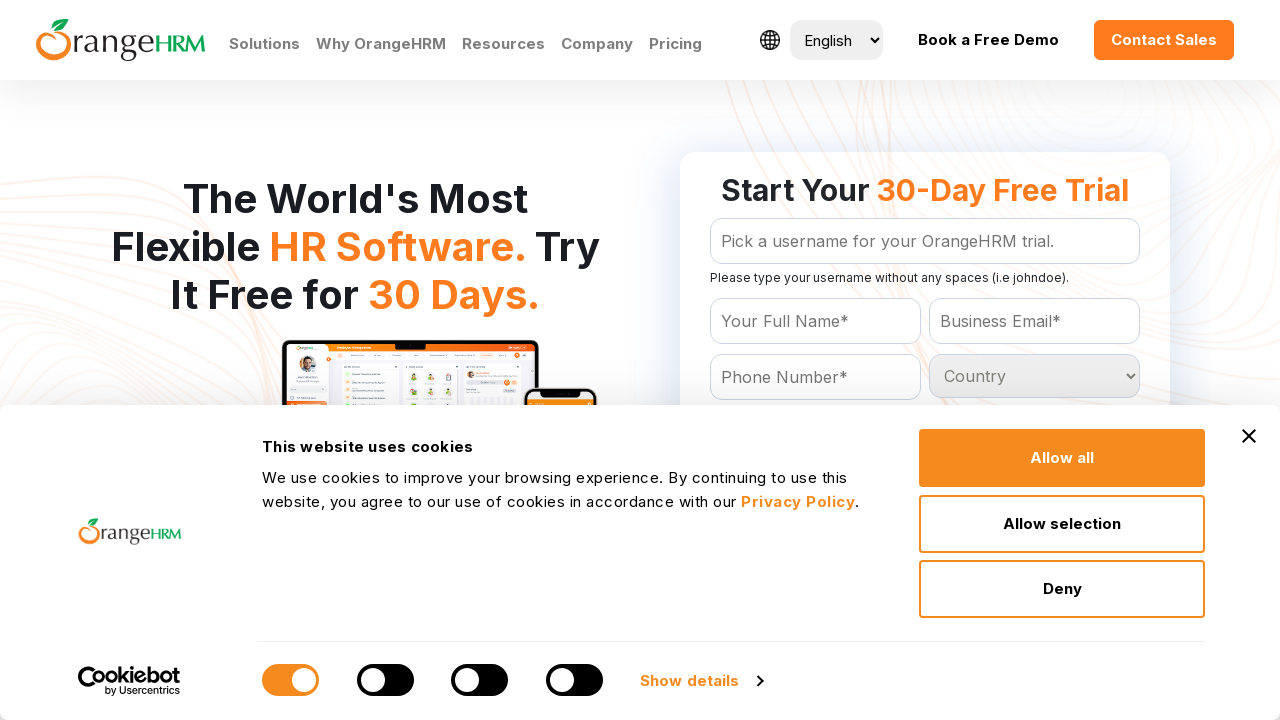

Checked visibility of 'Contact Sales' link: True
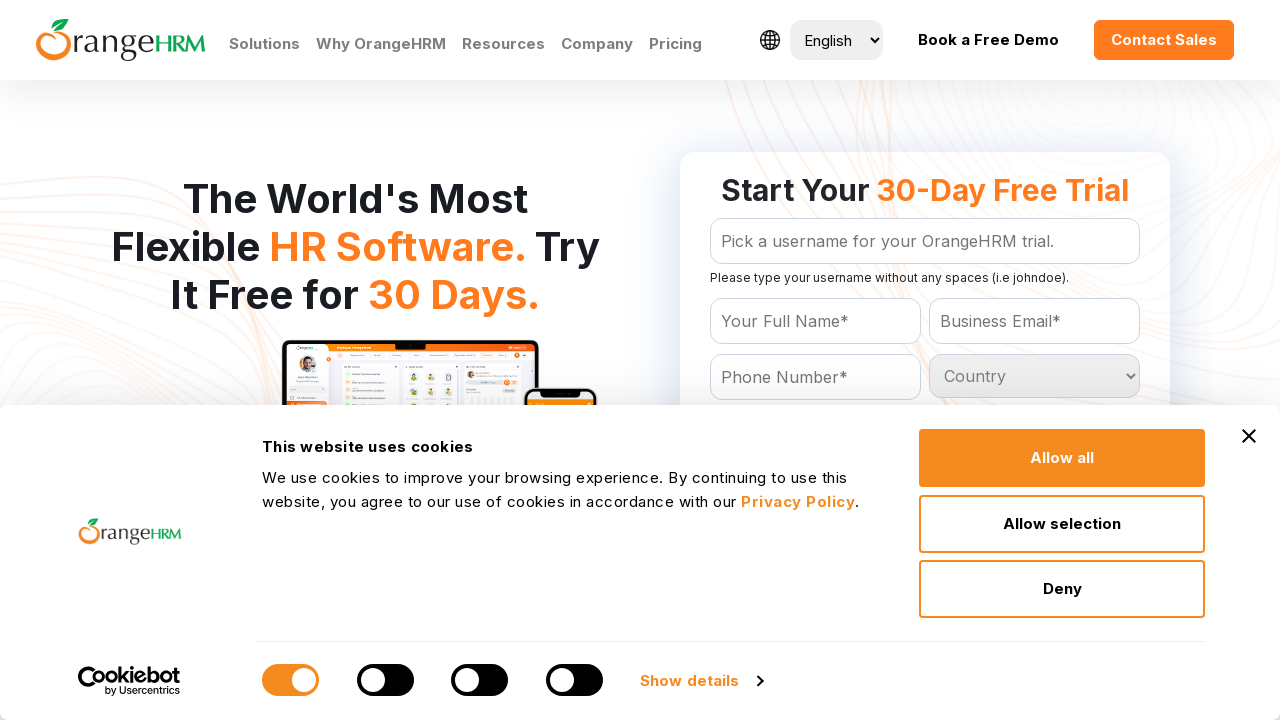

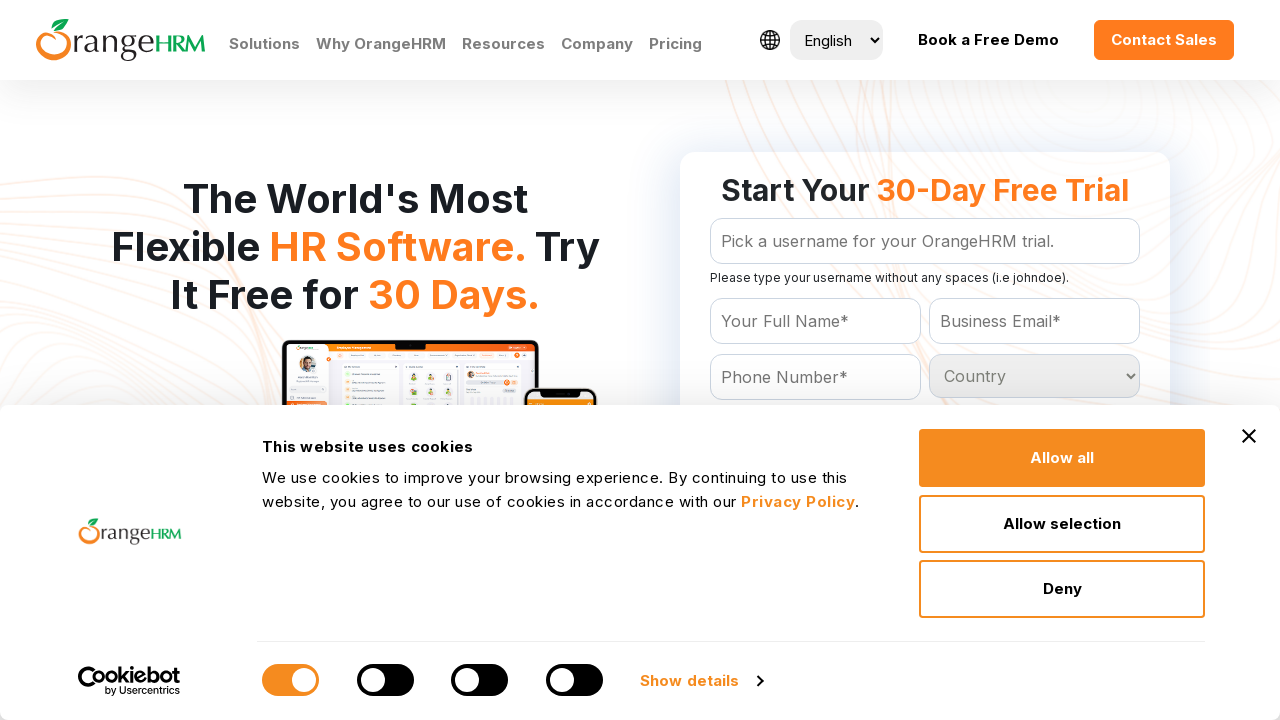